Tests window handling by opening a popup window from a link and then closing all browser windows

Starting URL: http://omayo.blogspot.com/

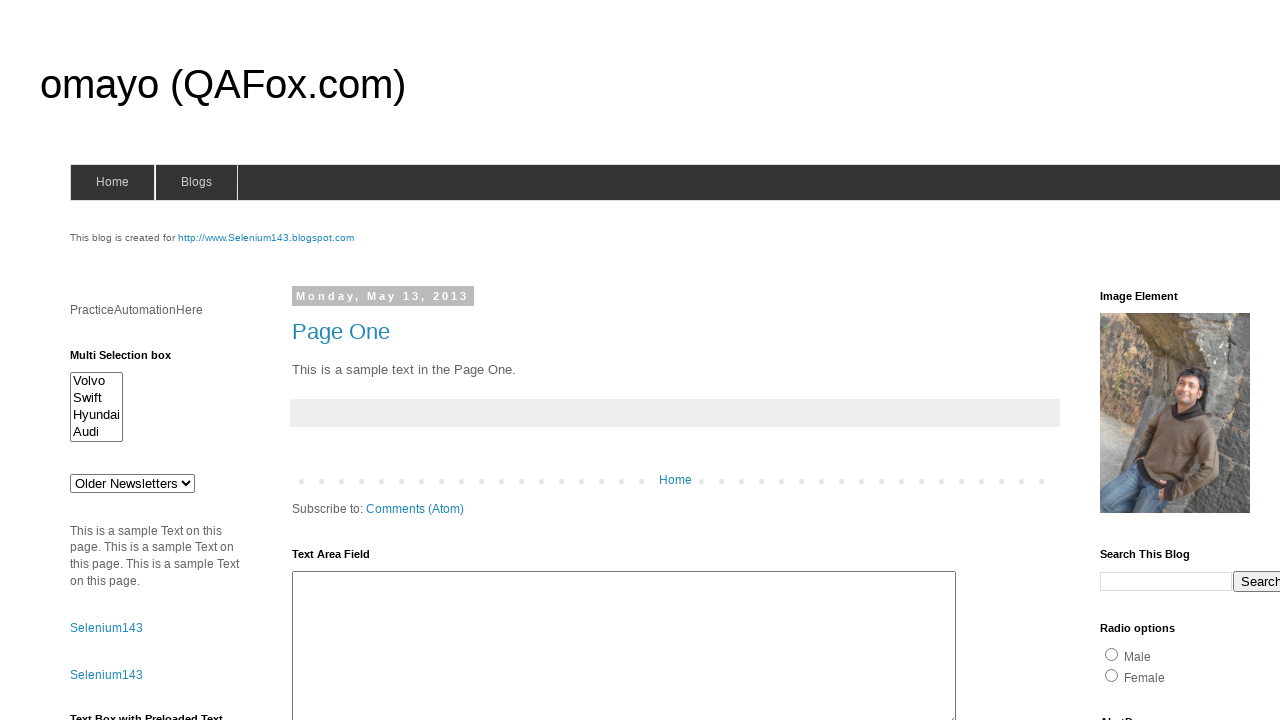

Scrolled to 'Open a popup window' link
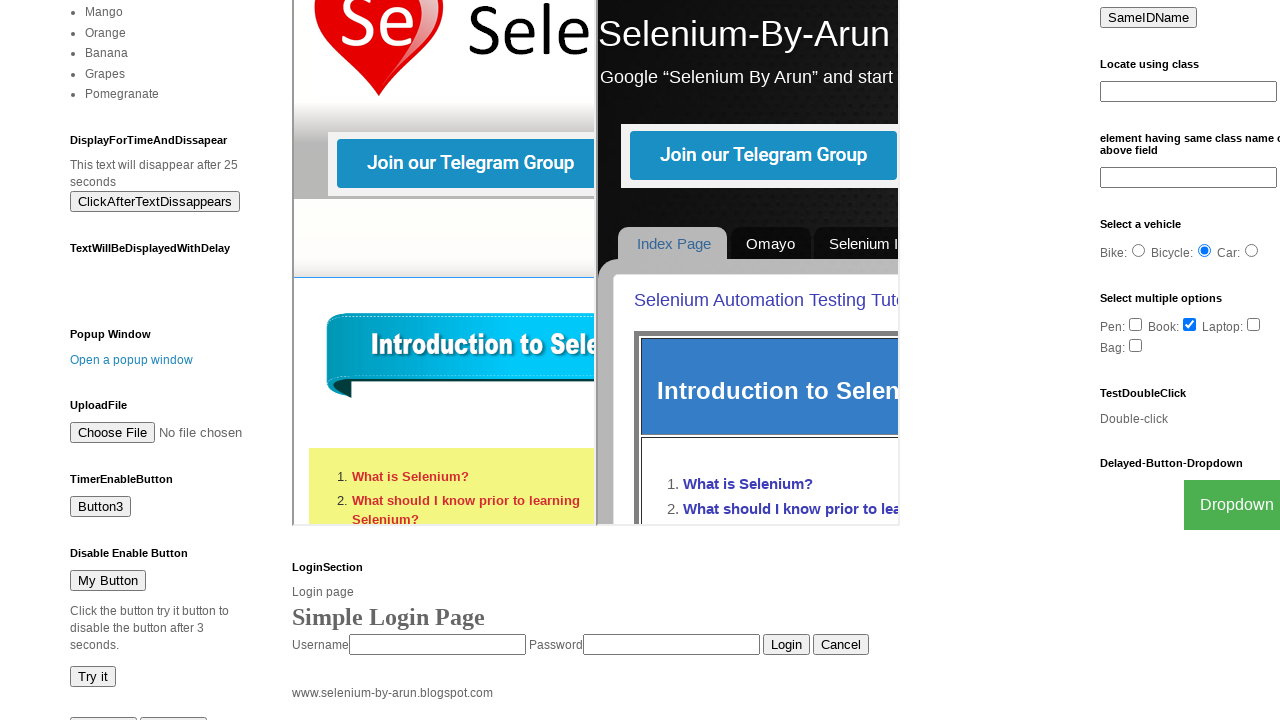

Clicked 'Open a popup window' link to open popup at (132, 360) on text=Open a popup window
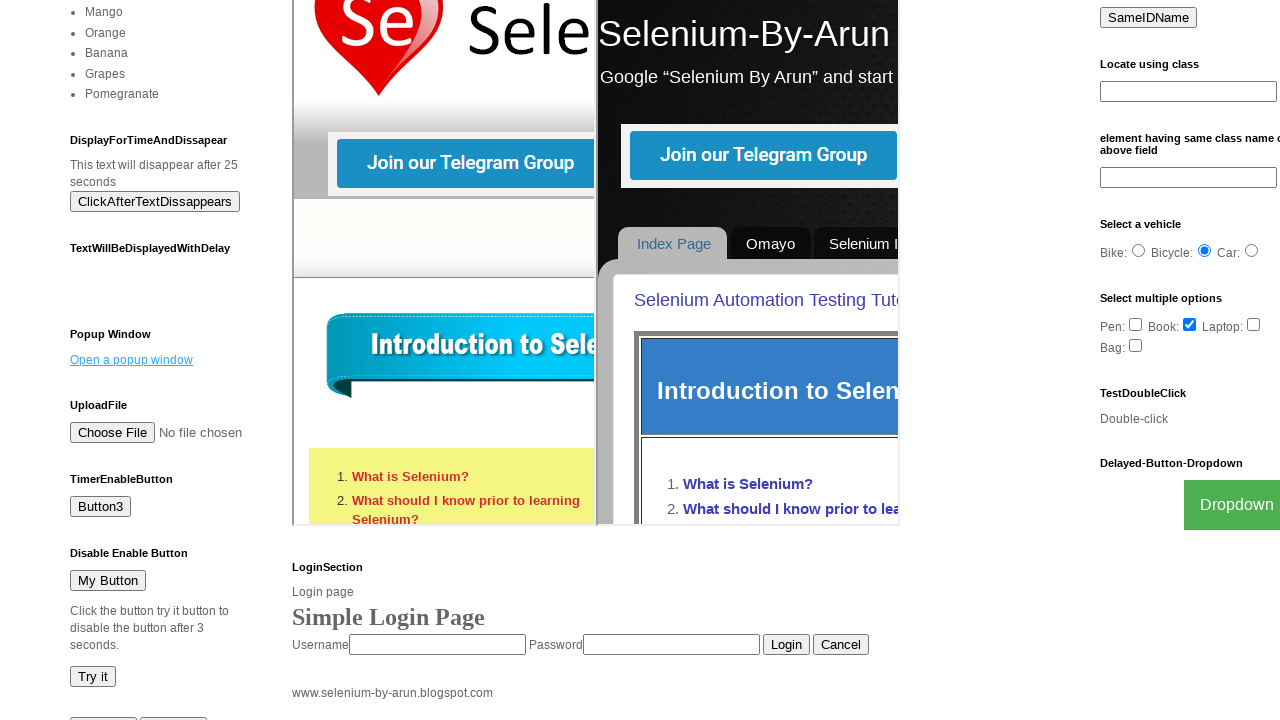

Popup window opened and captured
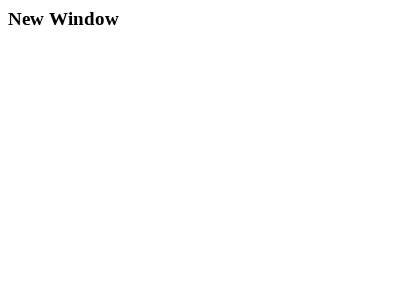

Closed the popup window
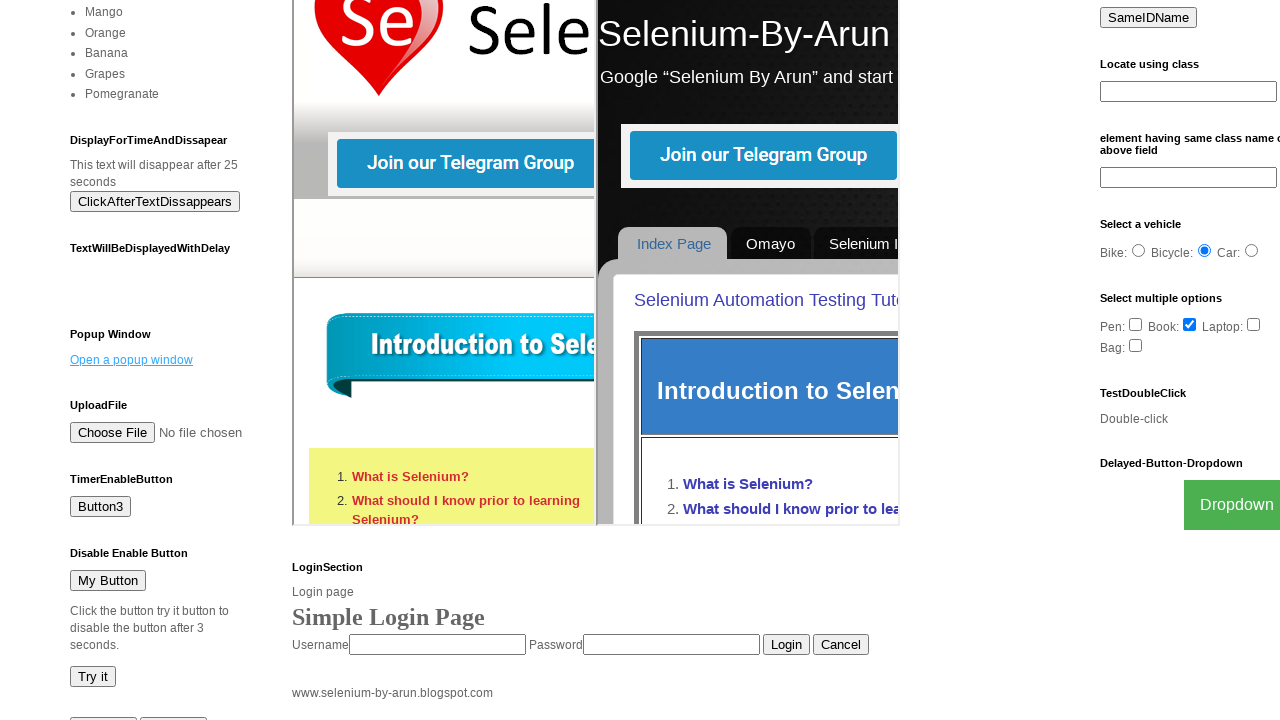

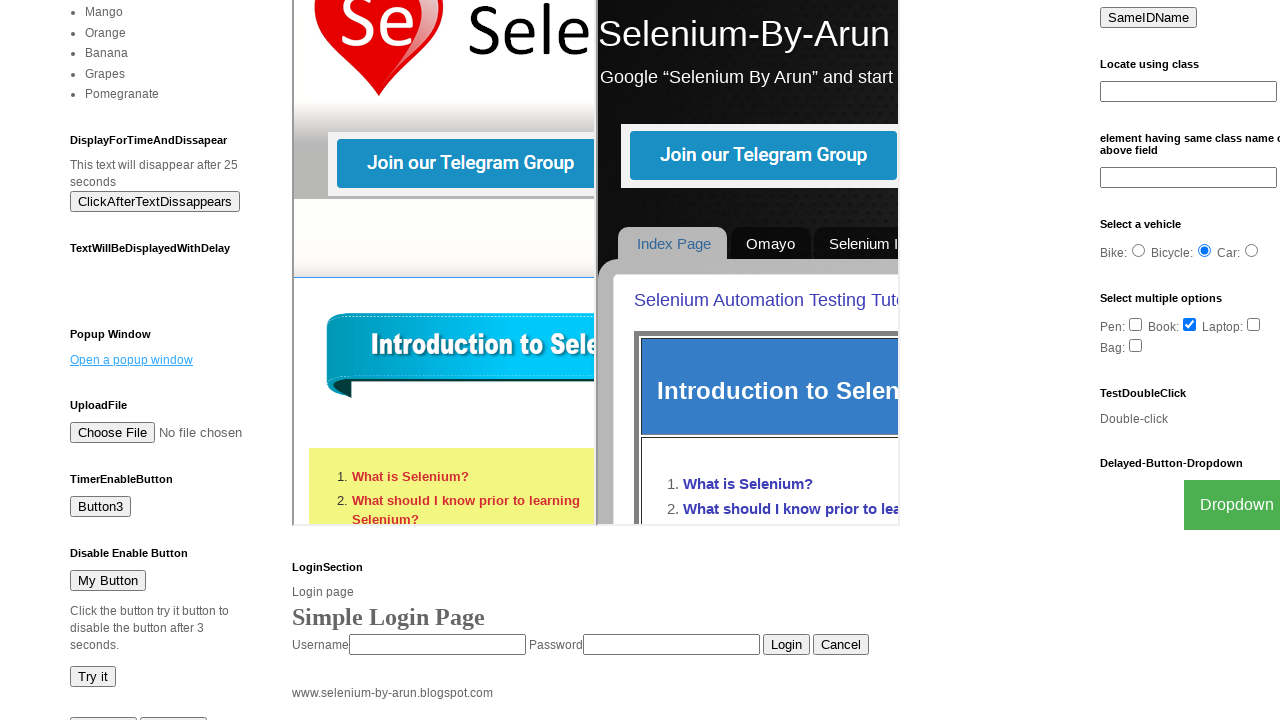